Tests form validation by filling all fields except zip code, submitting the form, and verifying that empty zip code field is highlighted in red while all other filled fields are highlighted in green

Starting URL: https://bonigarcia.dev/selenium-webdriver-java/data-types.html

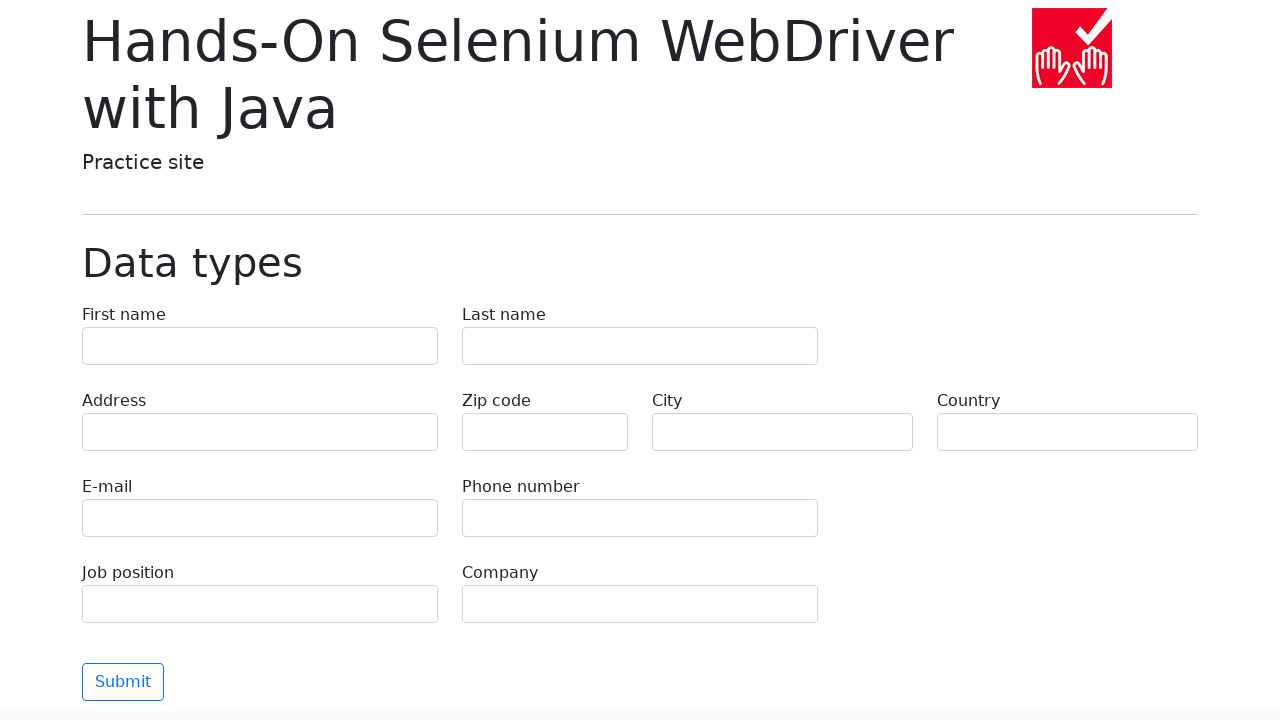

Filled First Name field with 'Иван' on [name=first-name]
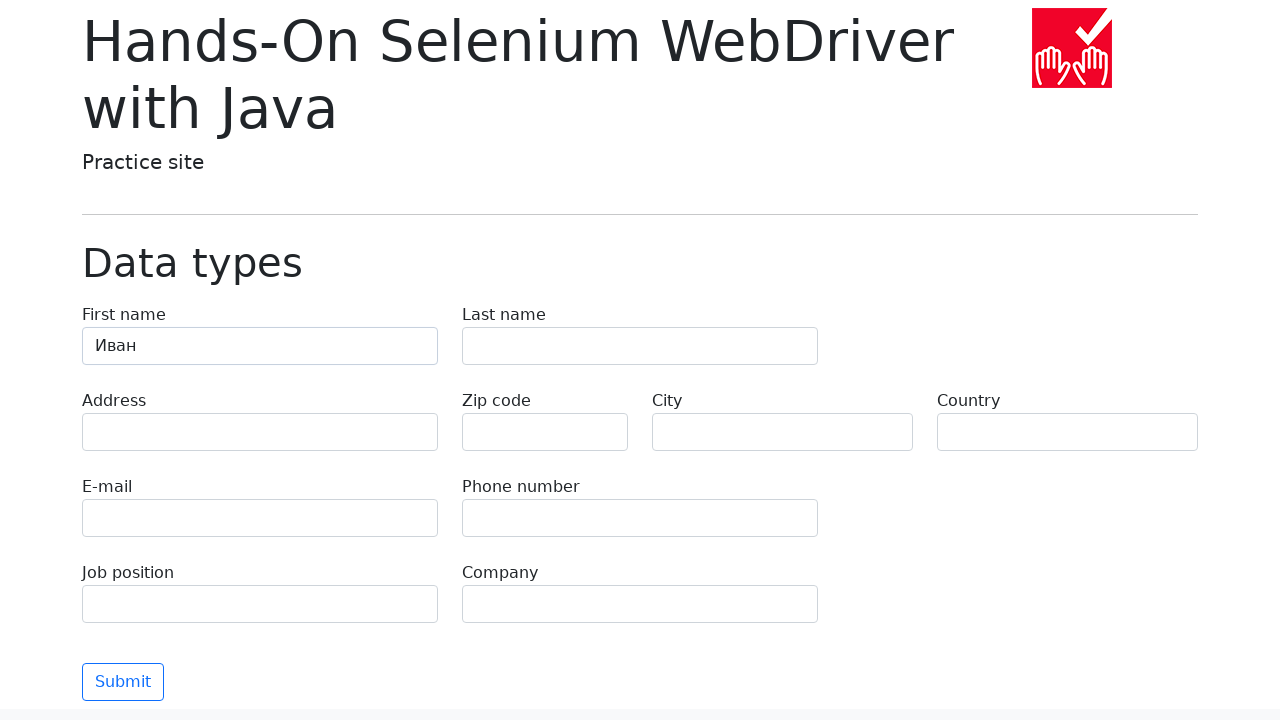

Filled Last Name field with 'Петров' on [name=last-name]
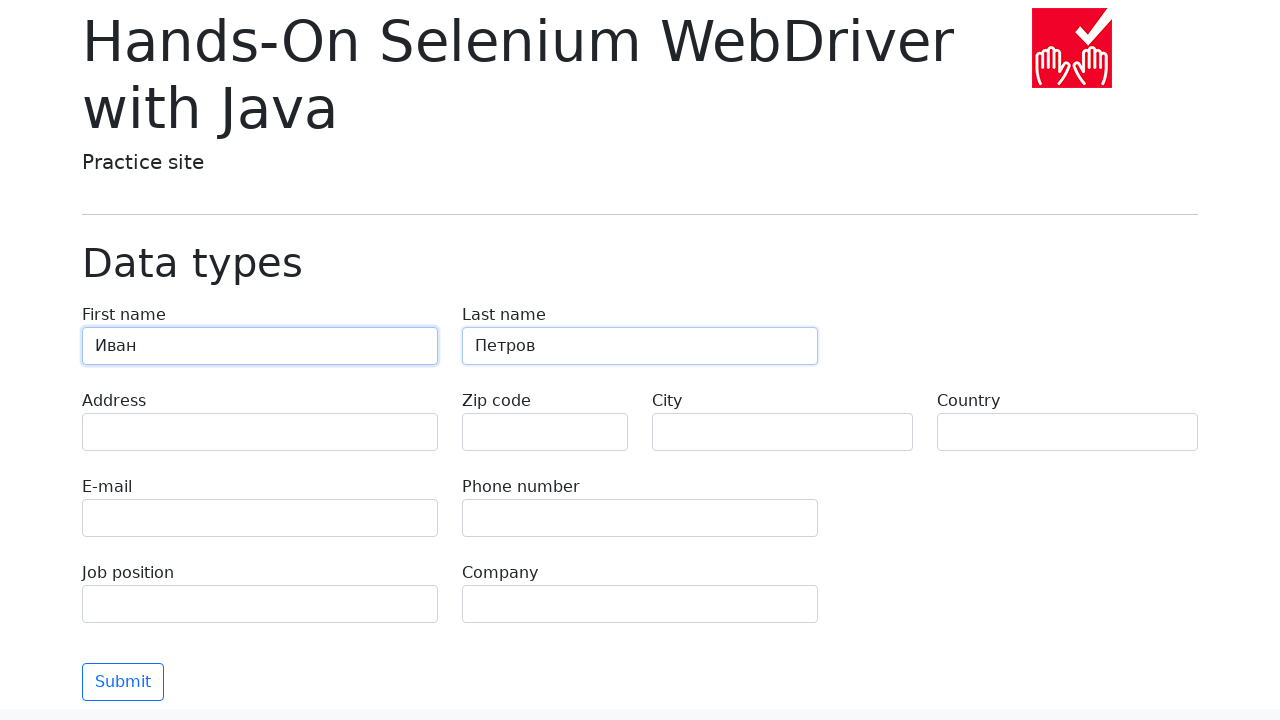

Filled Address field with 'Ленина, 55-3' on [name=address]
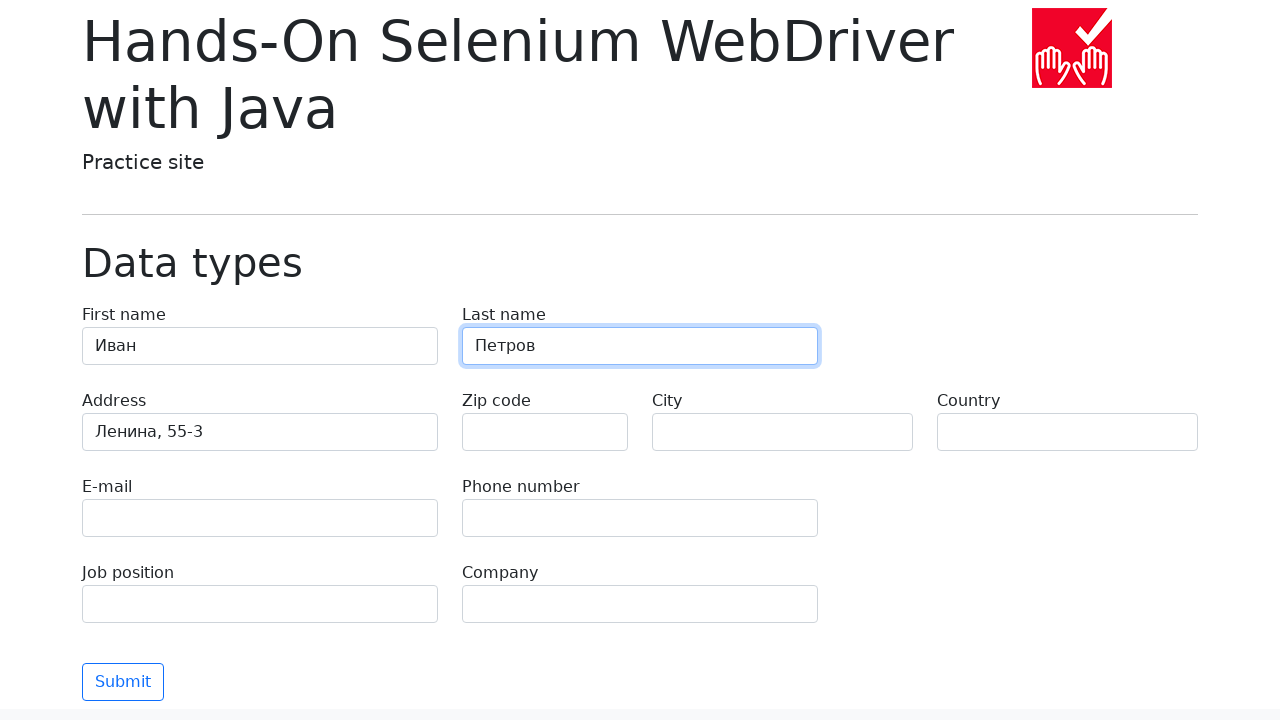

Filled E-mail field with 'test@skypro.com' on [name=e-mail]
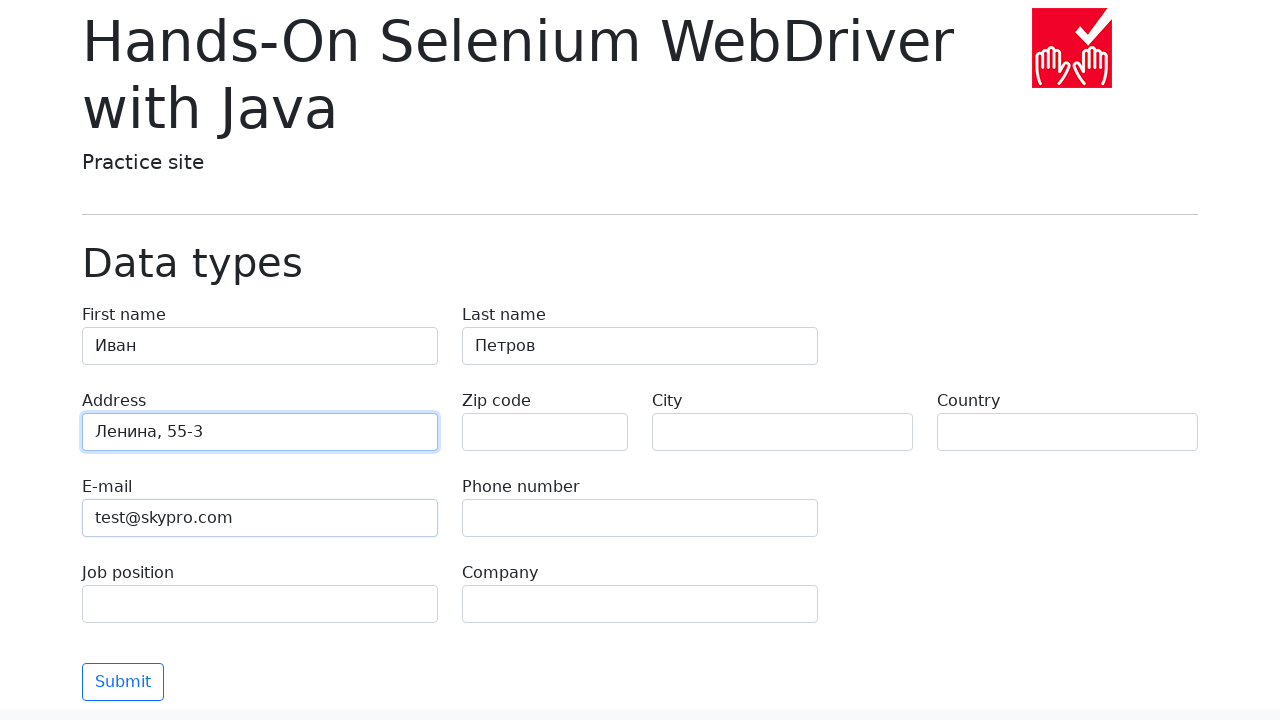

Filled Phone number field with '+7985899998787' on [name=phone]
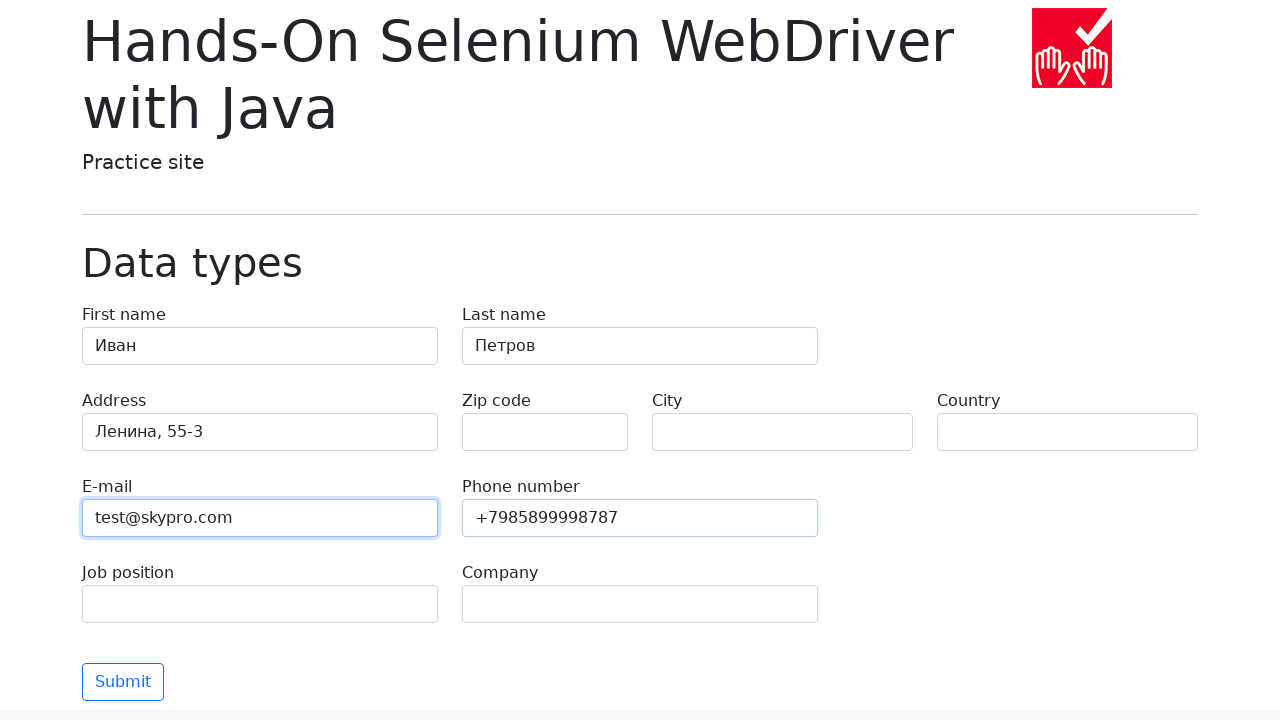

Left Zip code field empty on [name=zip-code]
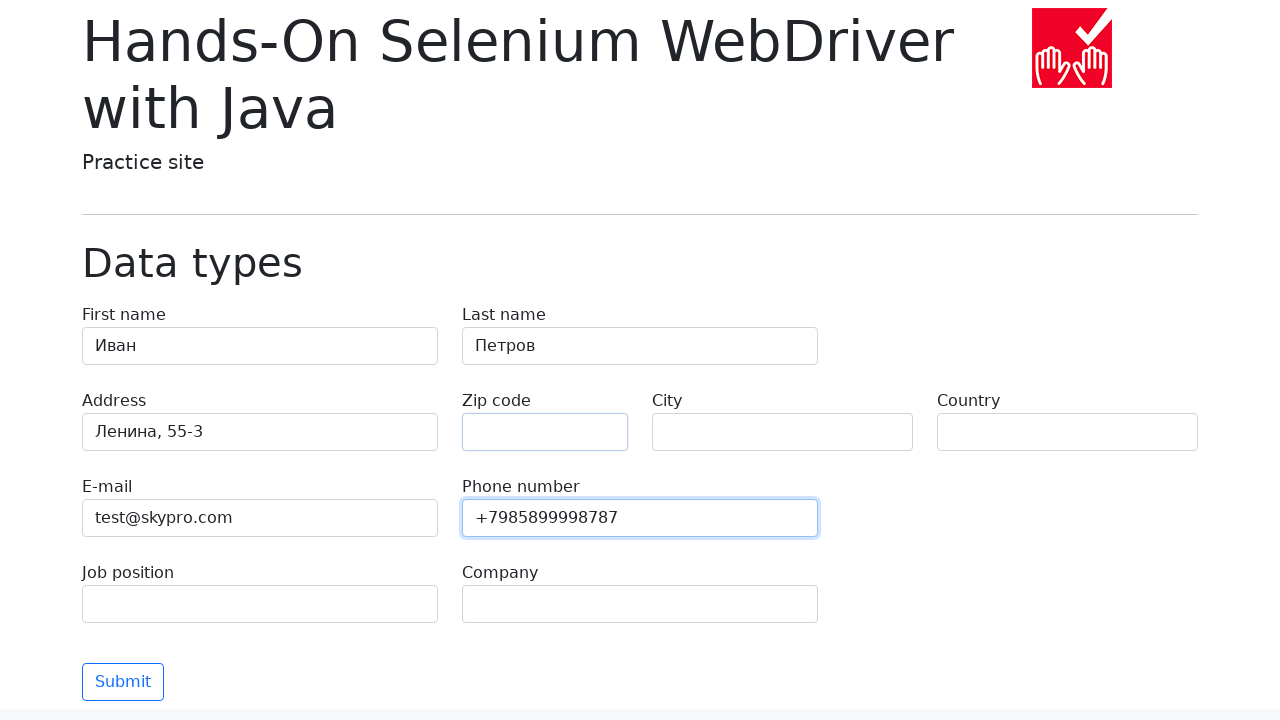

Filled City field with 'Москва' on [name=city]
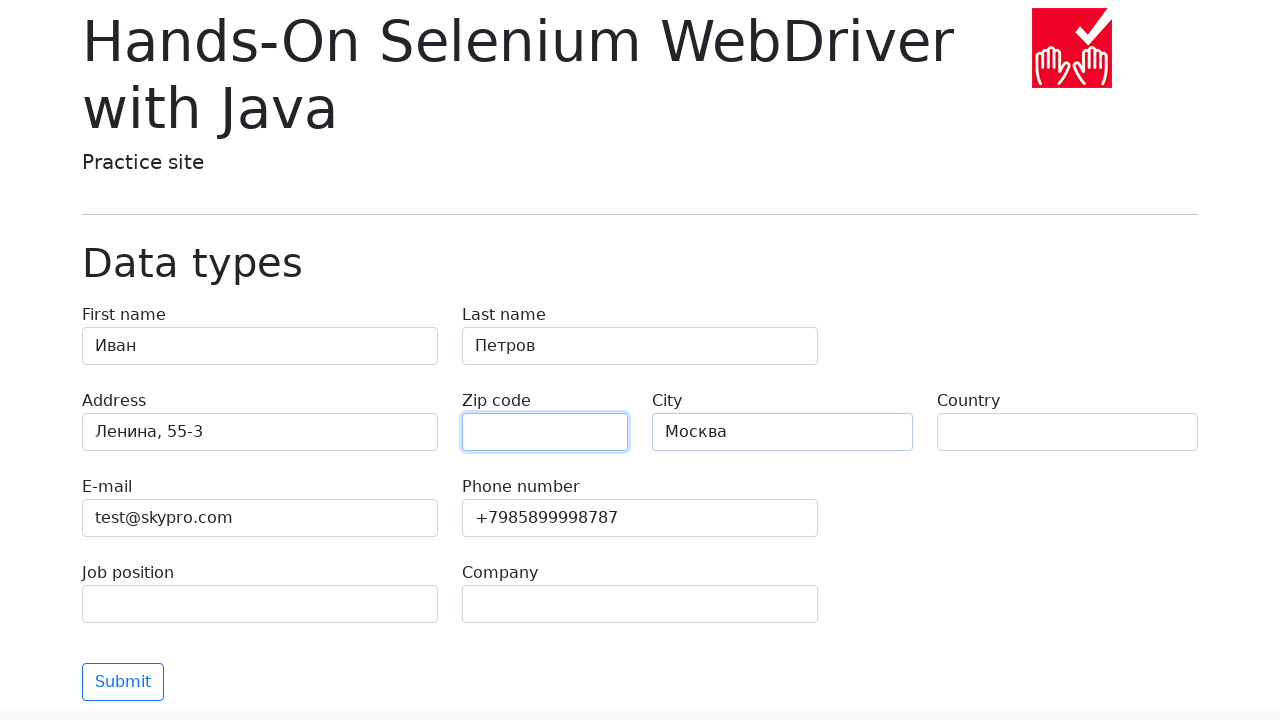

Filled Country field with 'Россия' on [name=country]
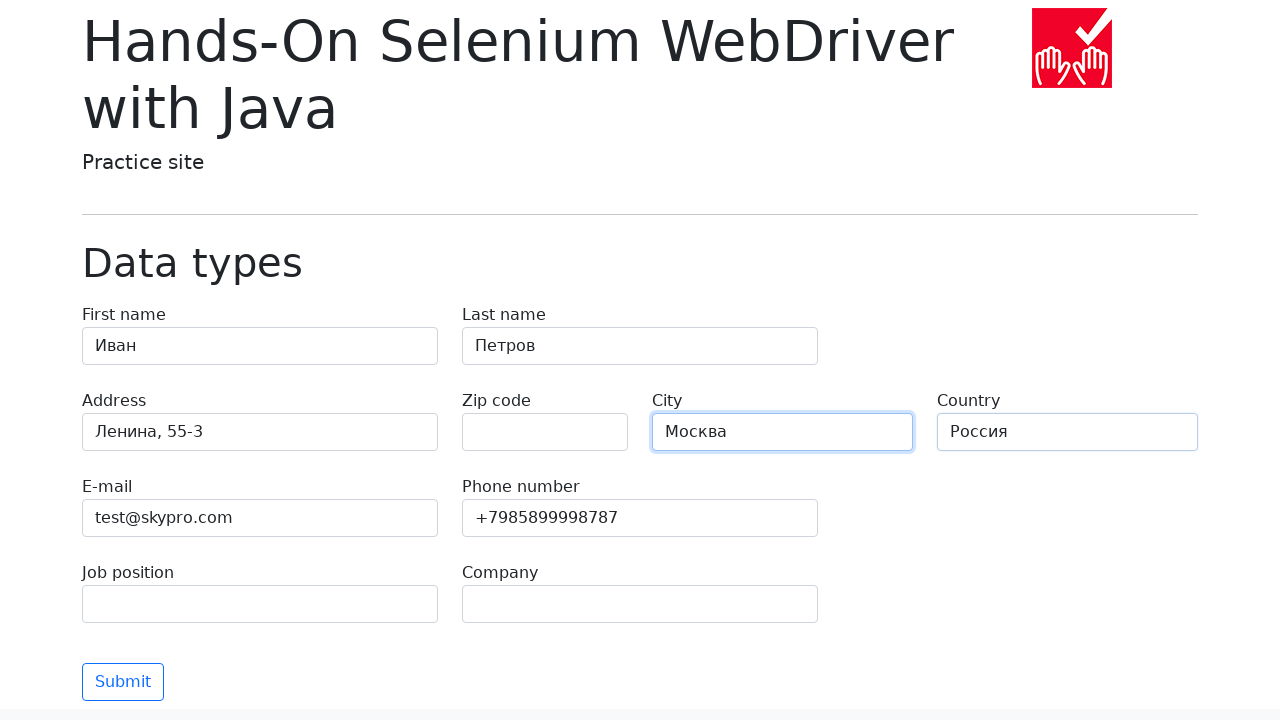

Filled Job position field with 'QA' on [name=job-position]
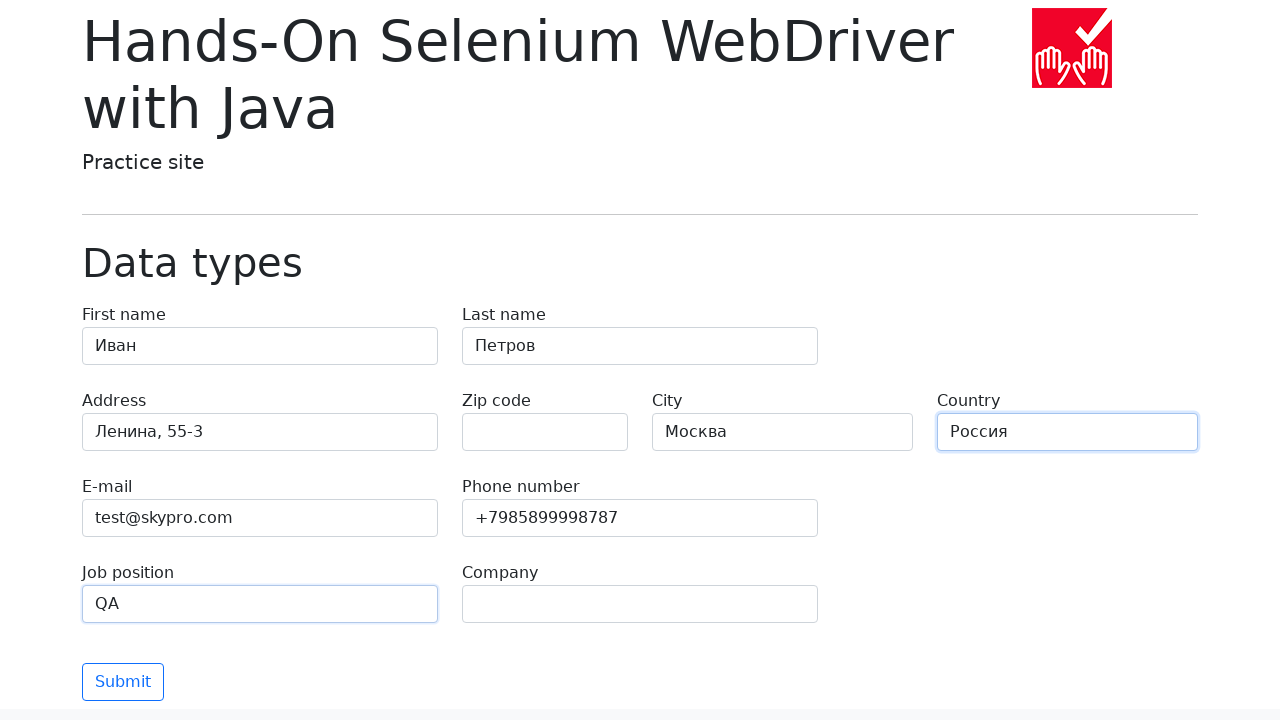

Filled Company field with 'SkyPro' on [name=company]
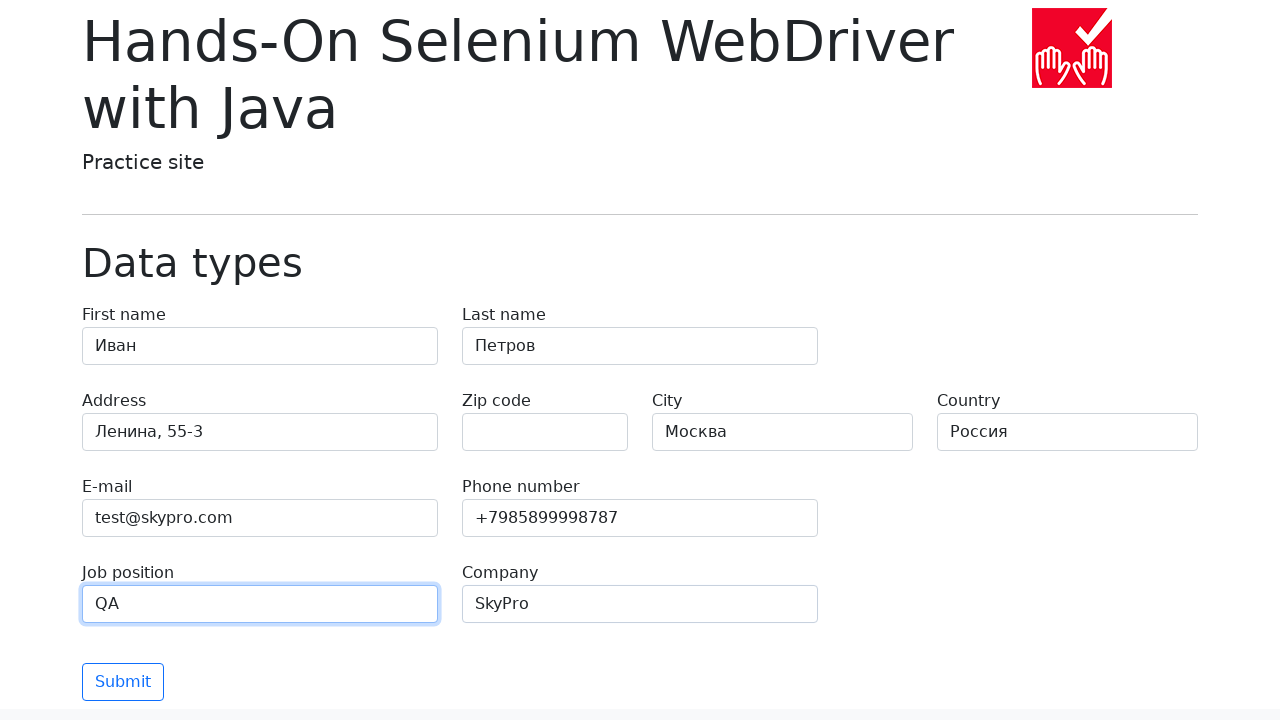

Clicked Submit button to validate form at (123, 682) on button.btn.btn-outline-primary.mt-3
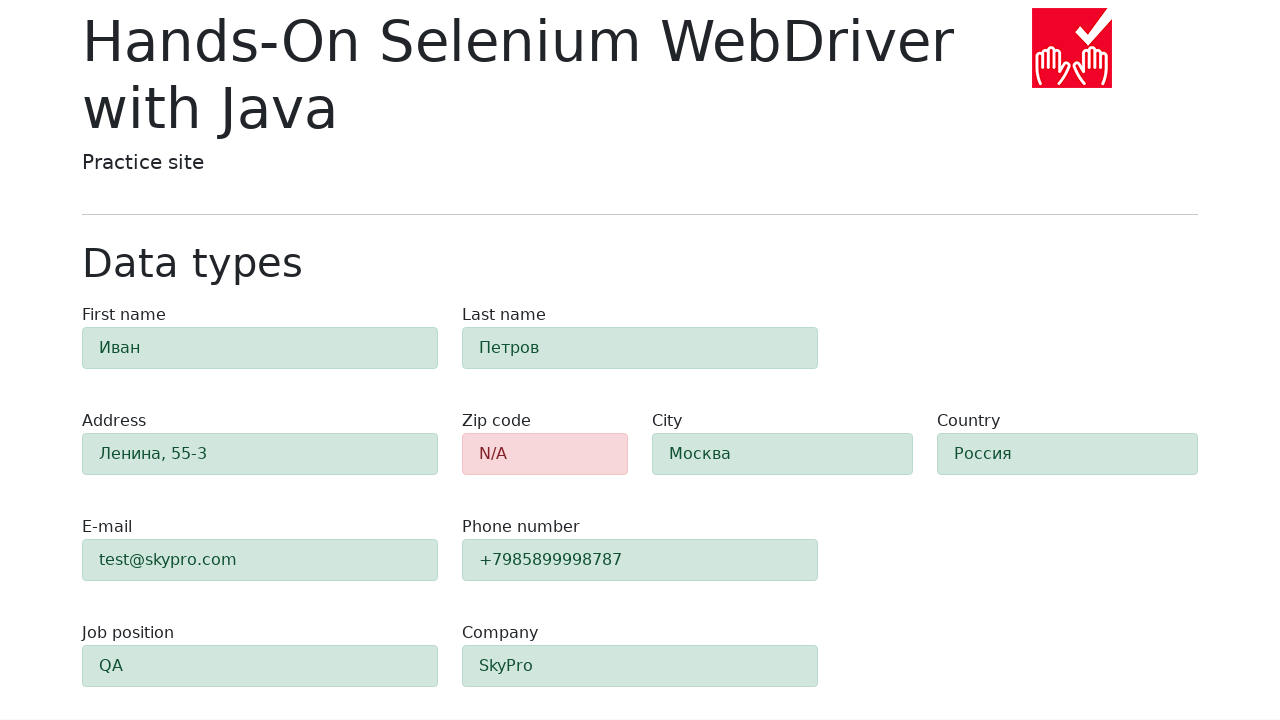

Form validation completed and zip code error appeared
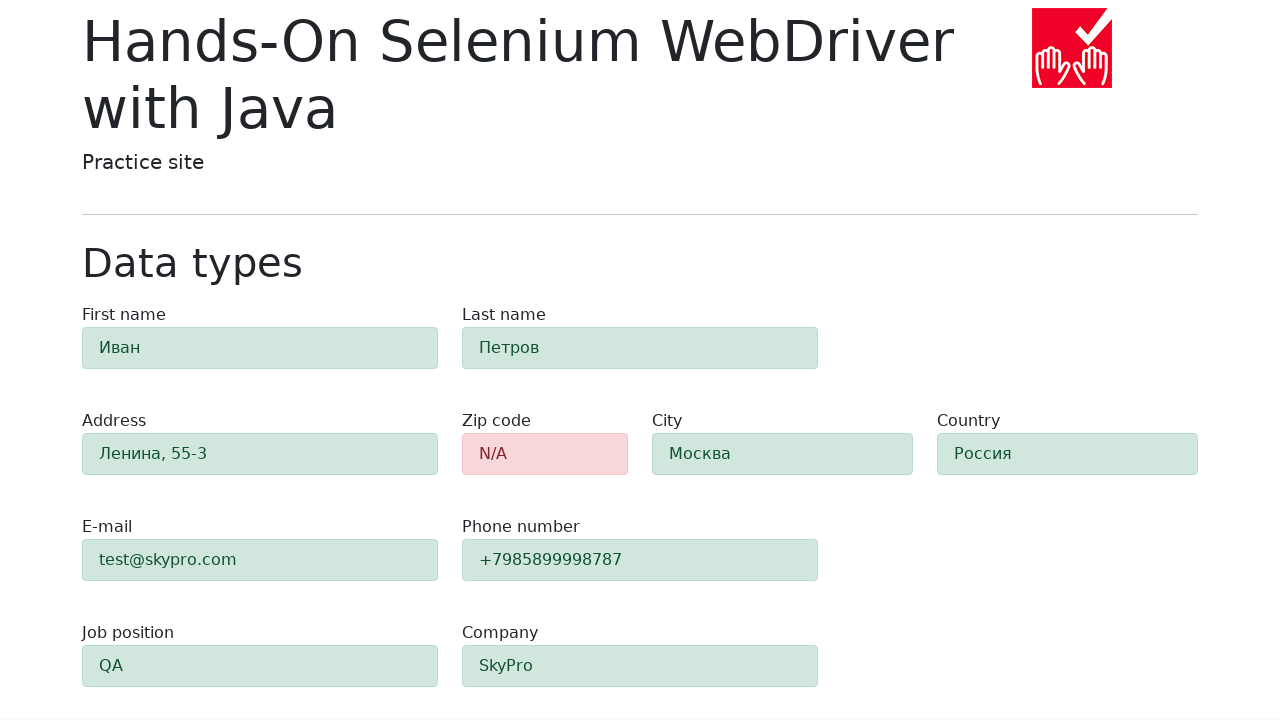

Verified that zip code field is highlighted in red
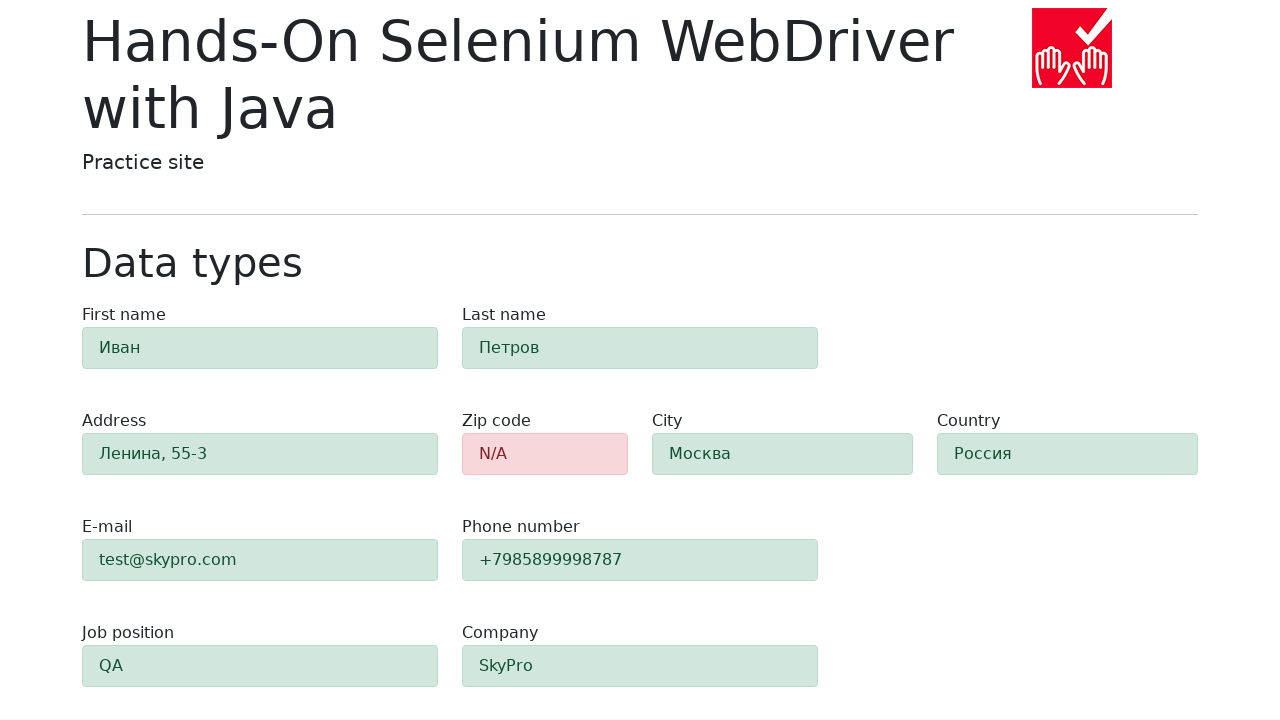

Verified that first-name field is highlighted in green
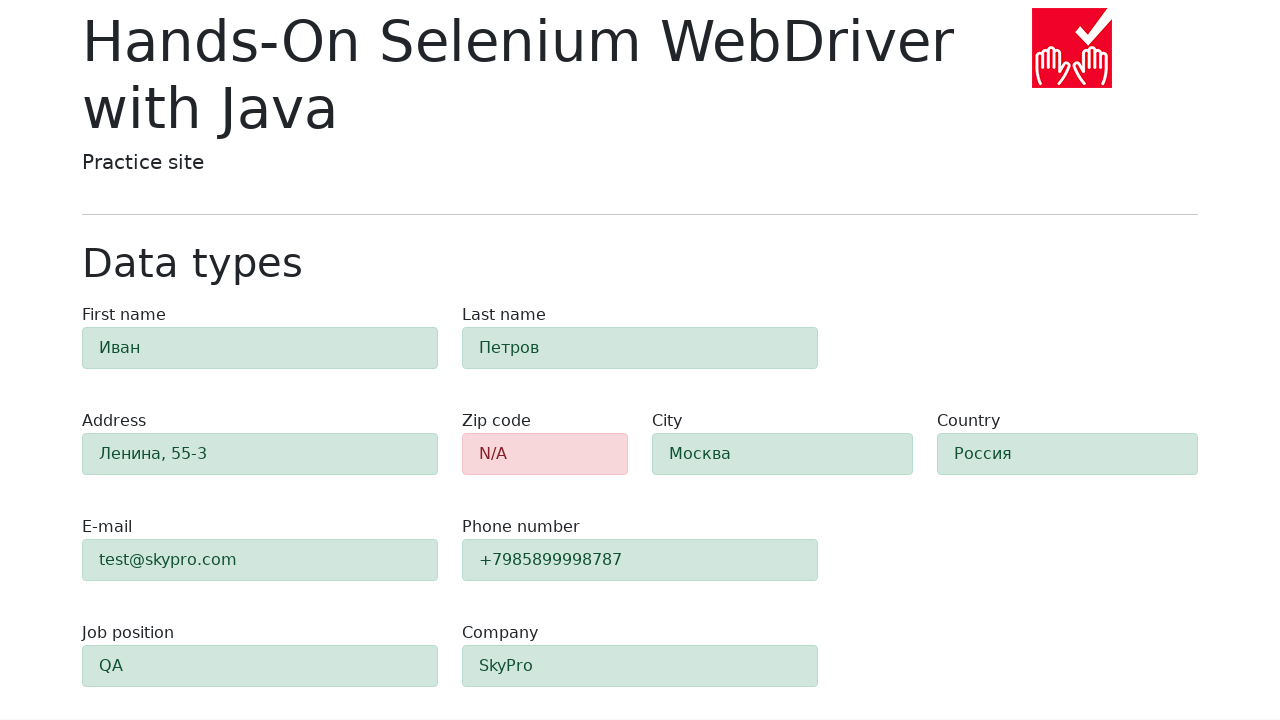

Verified that last-name field is highlighted in green
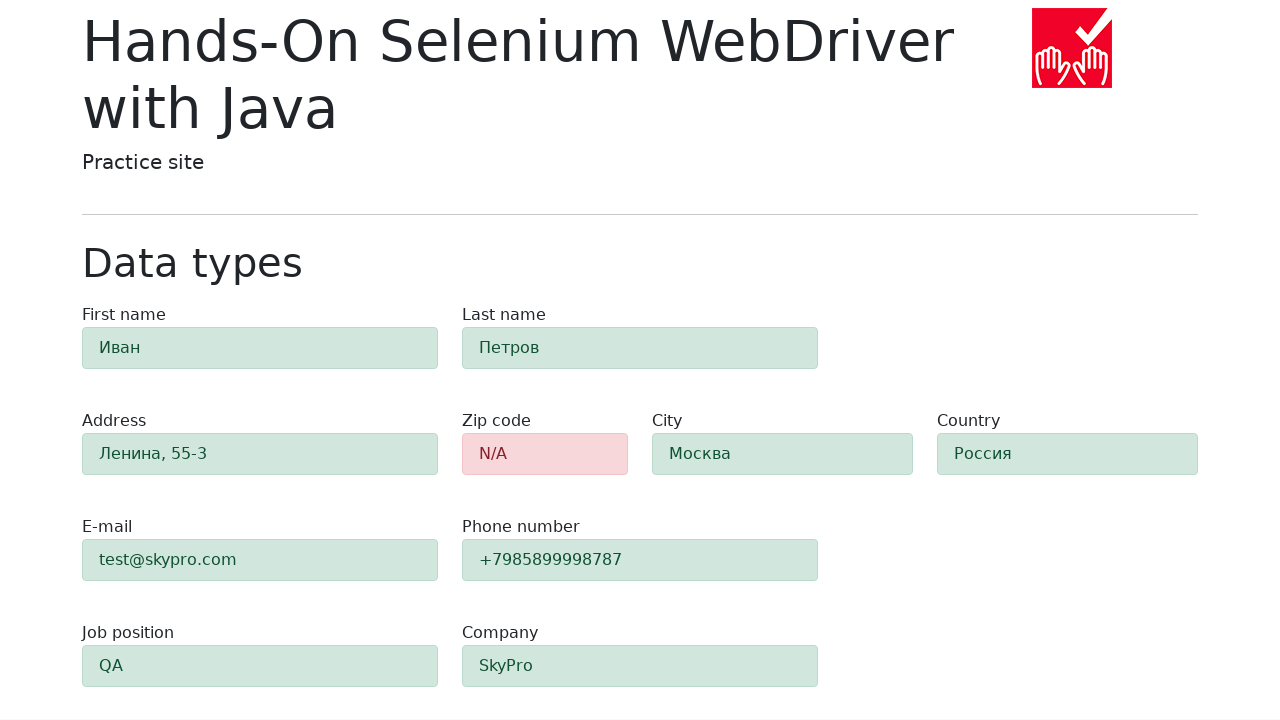

Verified that address field is highlighted in green
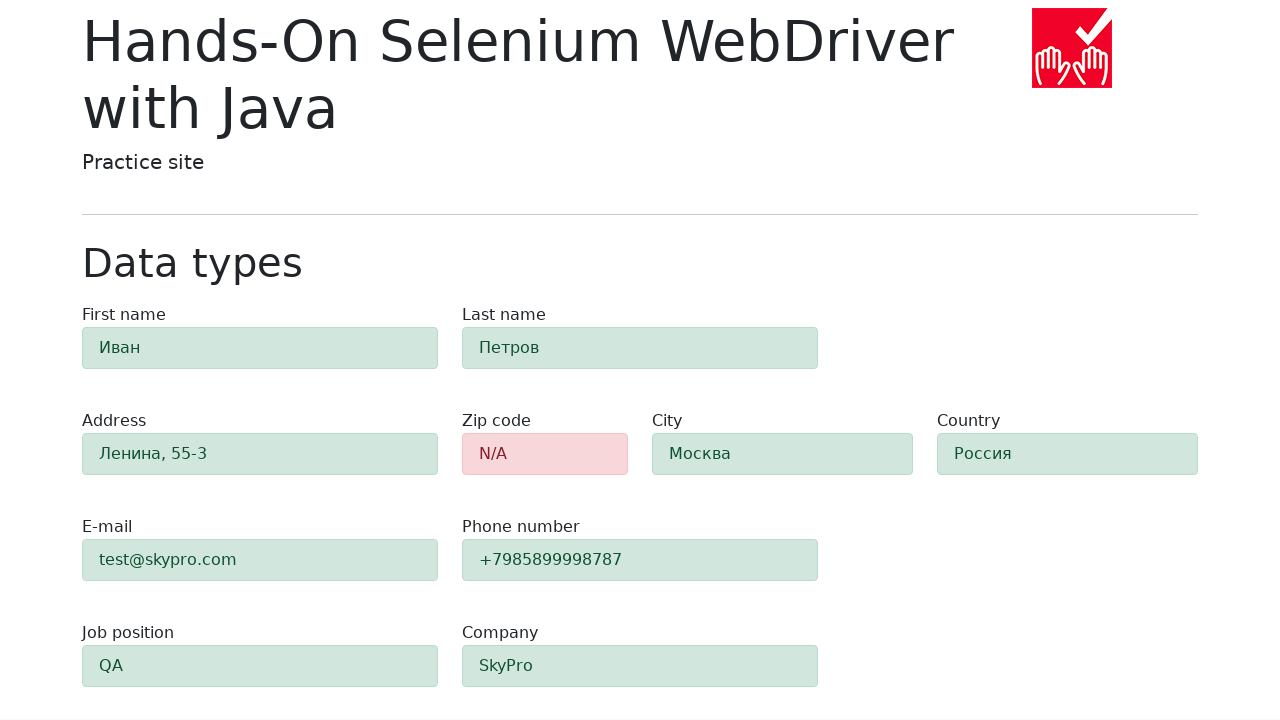

Verified that e-mail field is highlighted in green
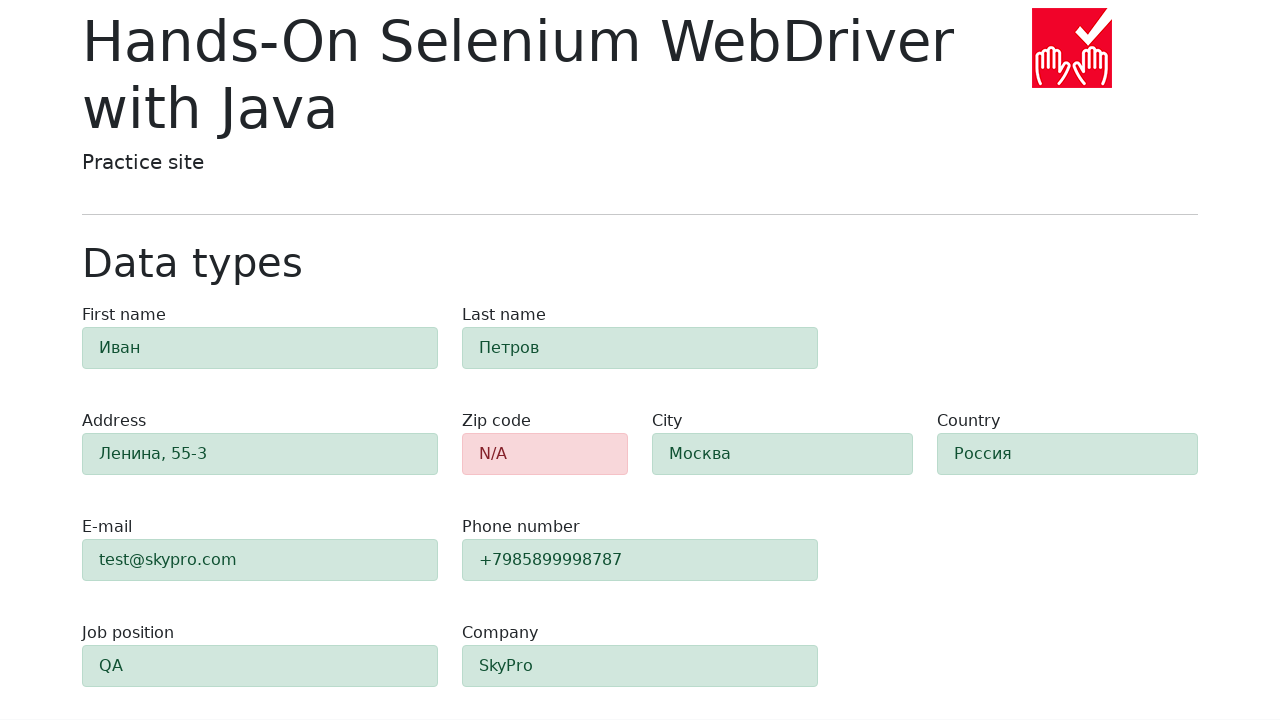

Verified that phone field is highlighted in green
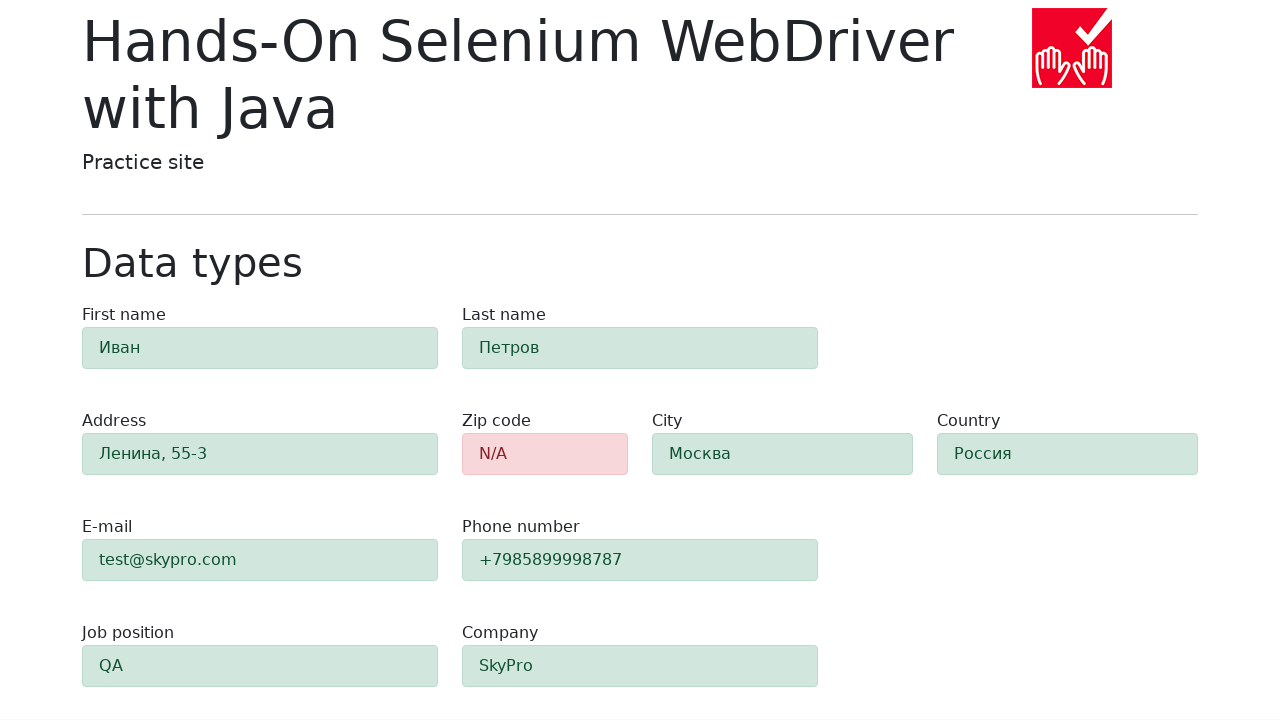

Verified that city field is highlighted in green
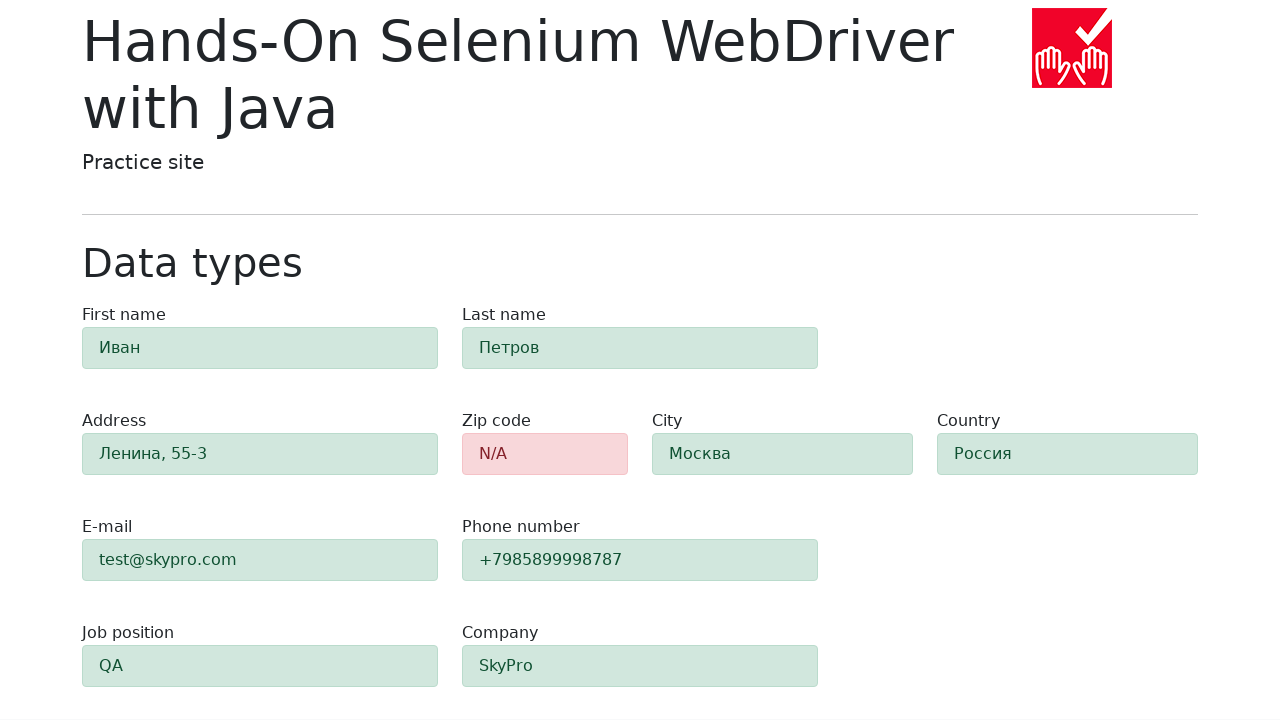

Verified that country field is highlighted in green
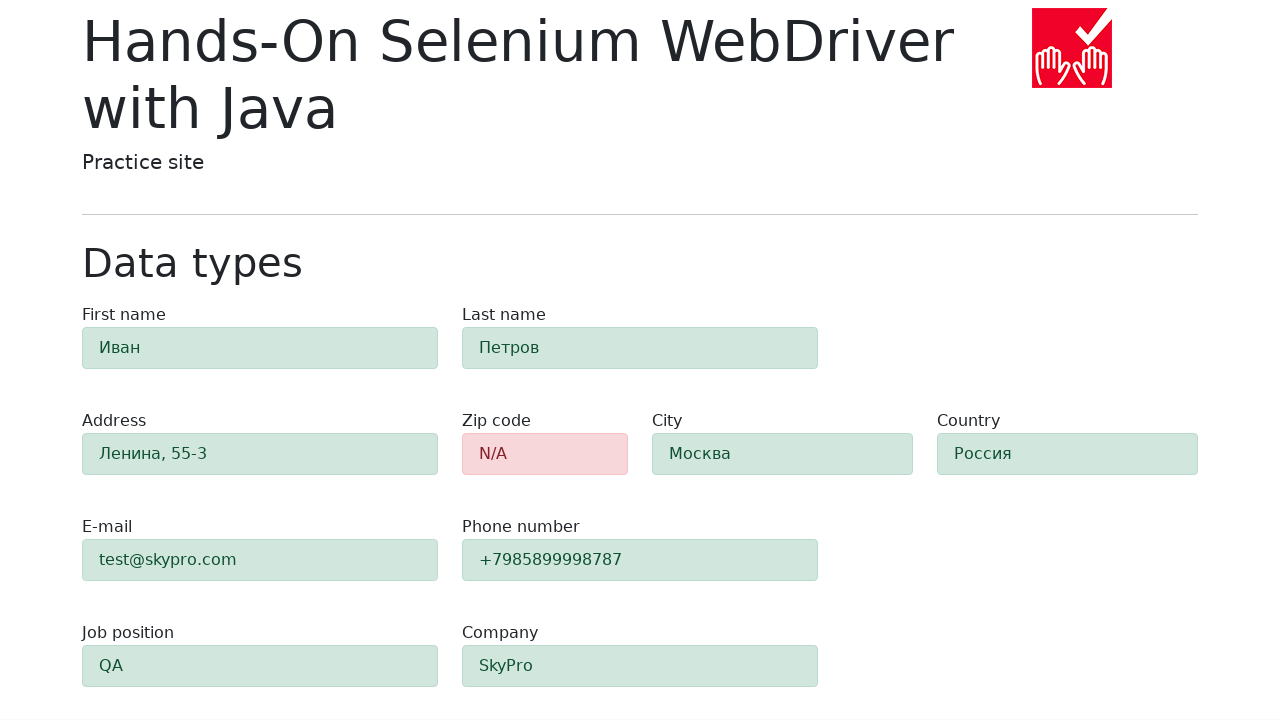

Verified that job-position field is highlighted in green
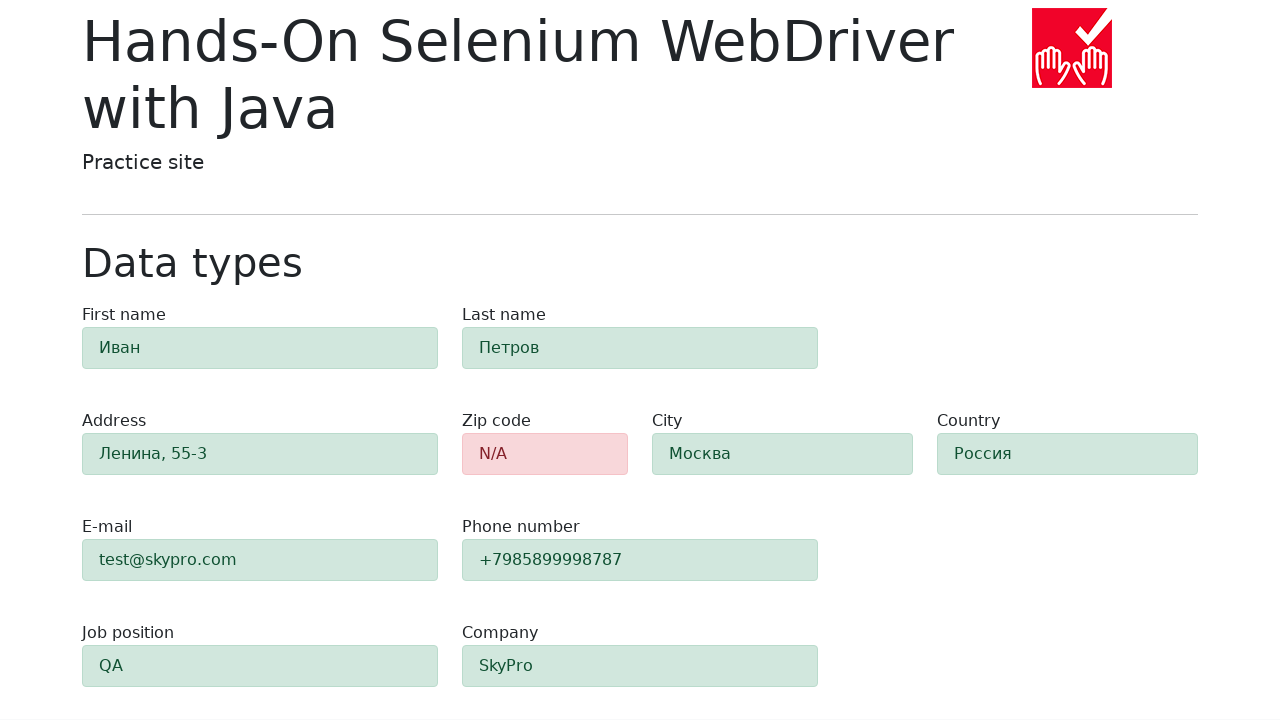

Verified that company field is highlighted in green
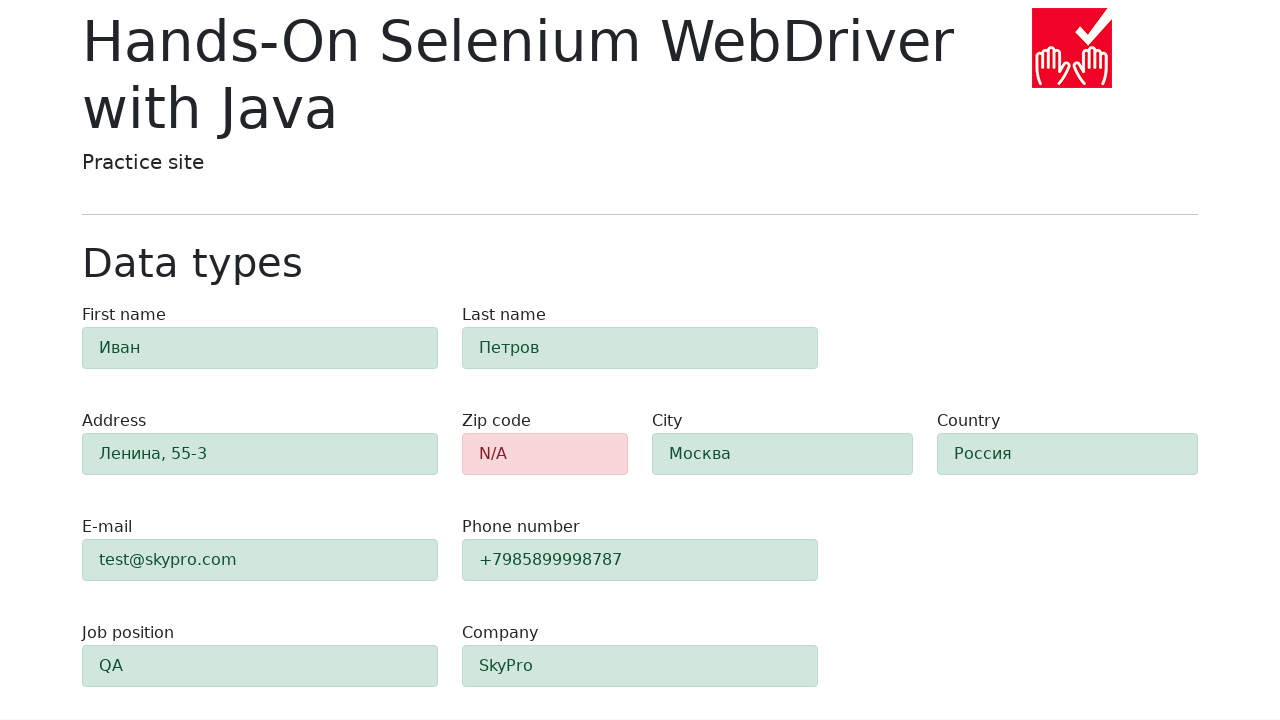

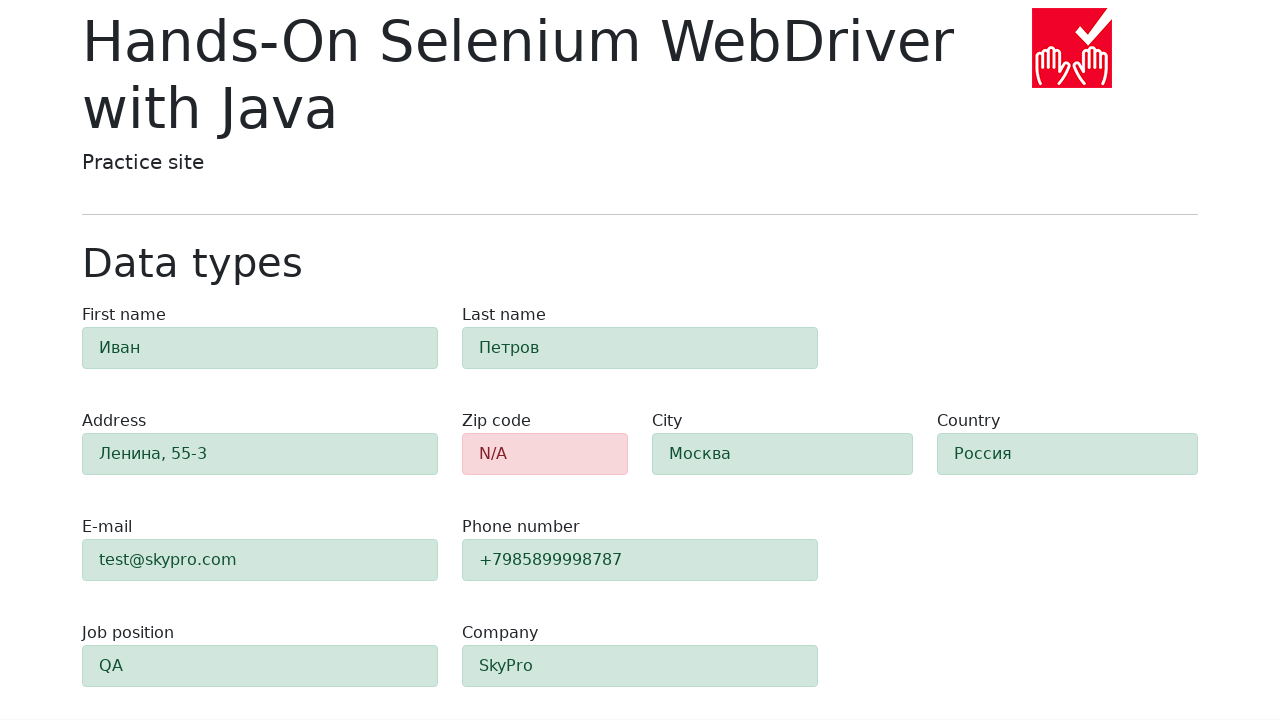